Fills out a practice form on DemoQA with first name, last name, email, phone number, and selects hobby checkboxes (Sports, Music, Reading)

Starting URL: https://demoqa.com/automation-practice-form

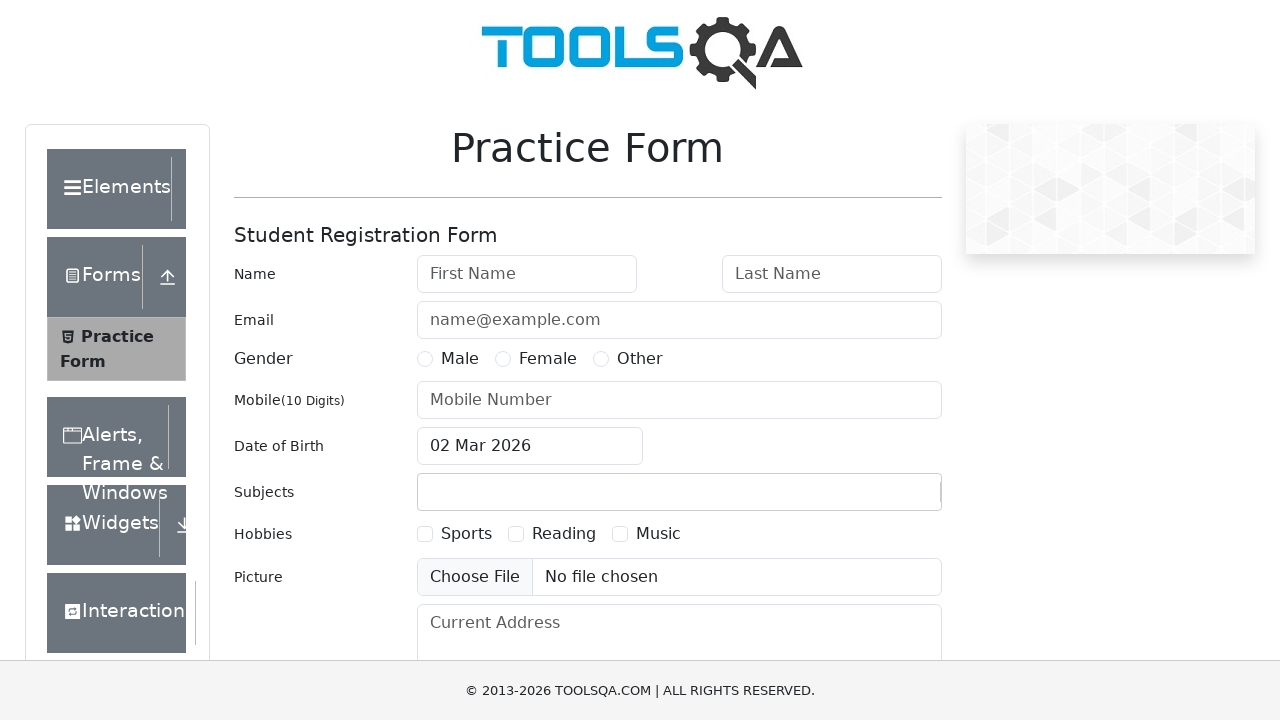

Filled first name field with 'FName' on xpath=//input[@id="firstName"]
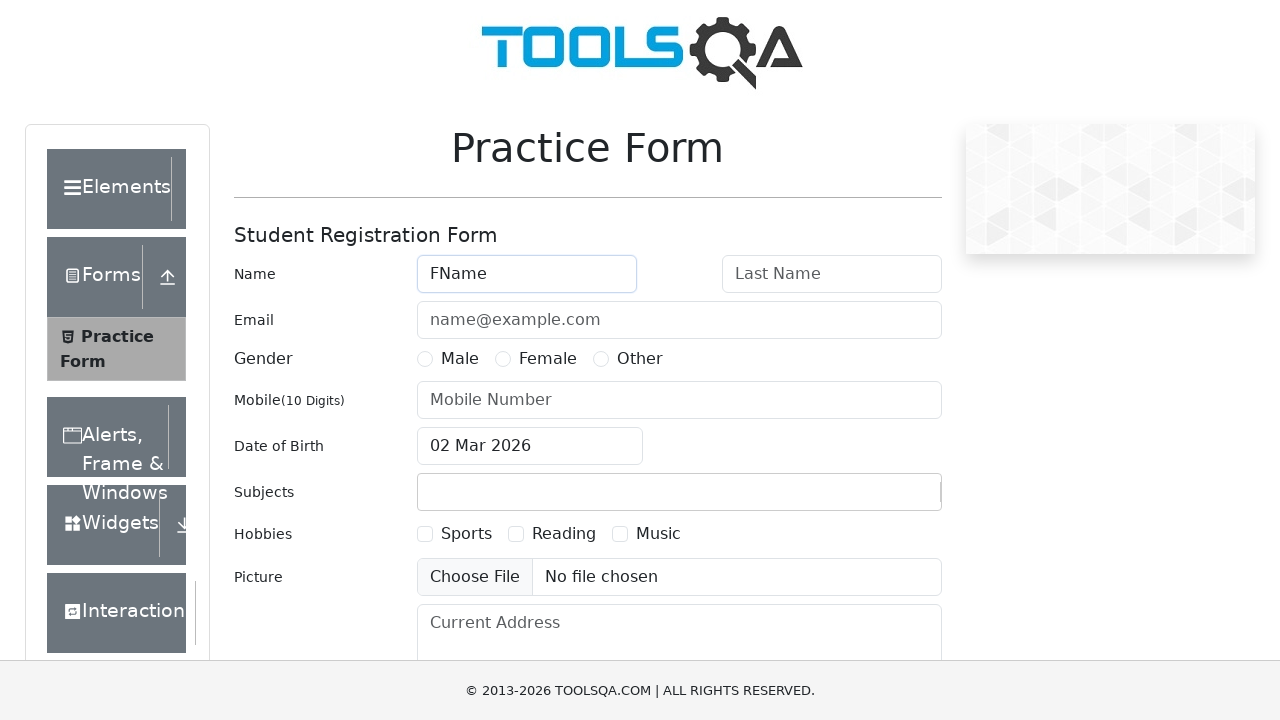

Filled last name field with 'LName' on input#lastName
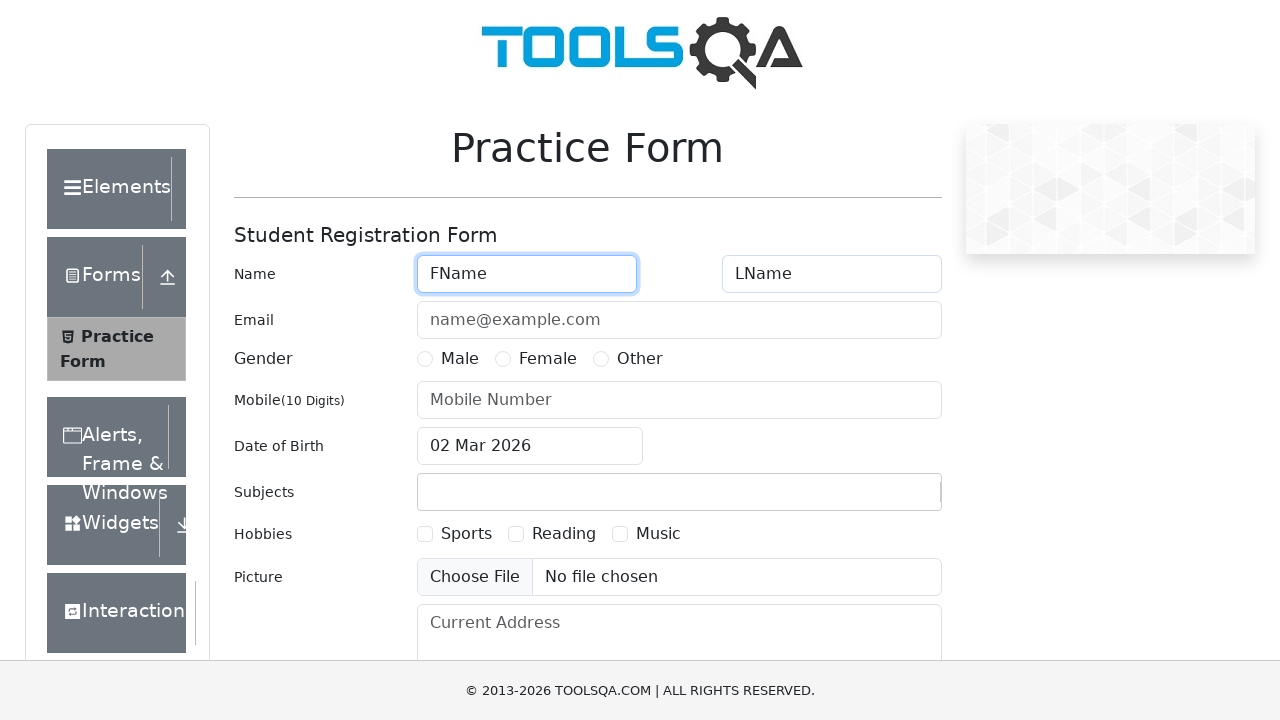

Filled email field with 'abc@abc.com' on input#userEmail
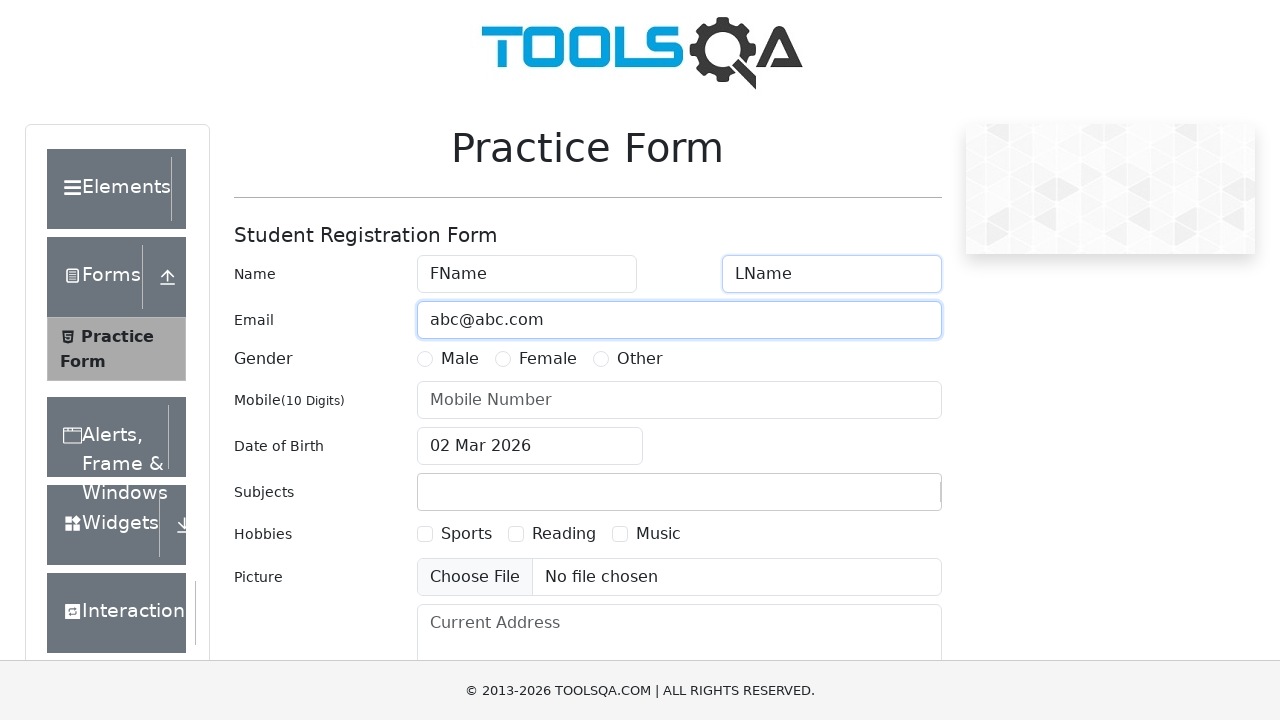

Filled phone number field with '8888888888' on input#userNumber
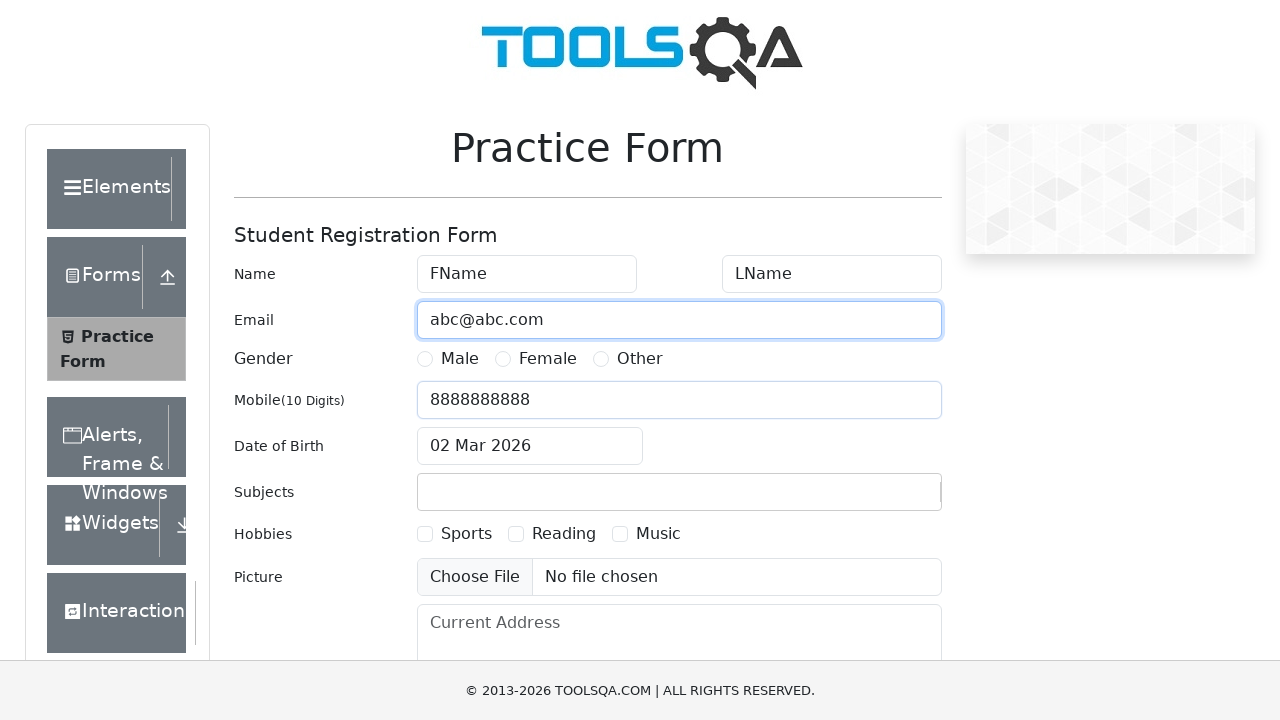

Sports checkbox became visible
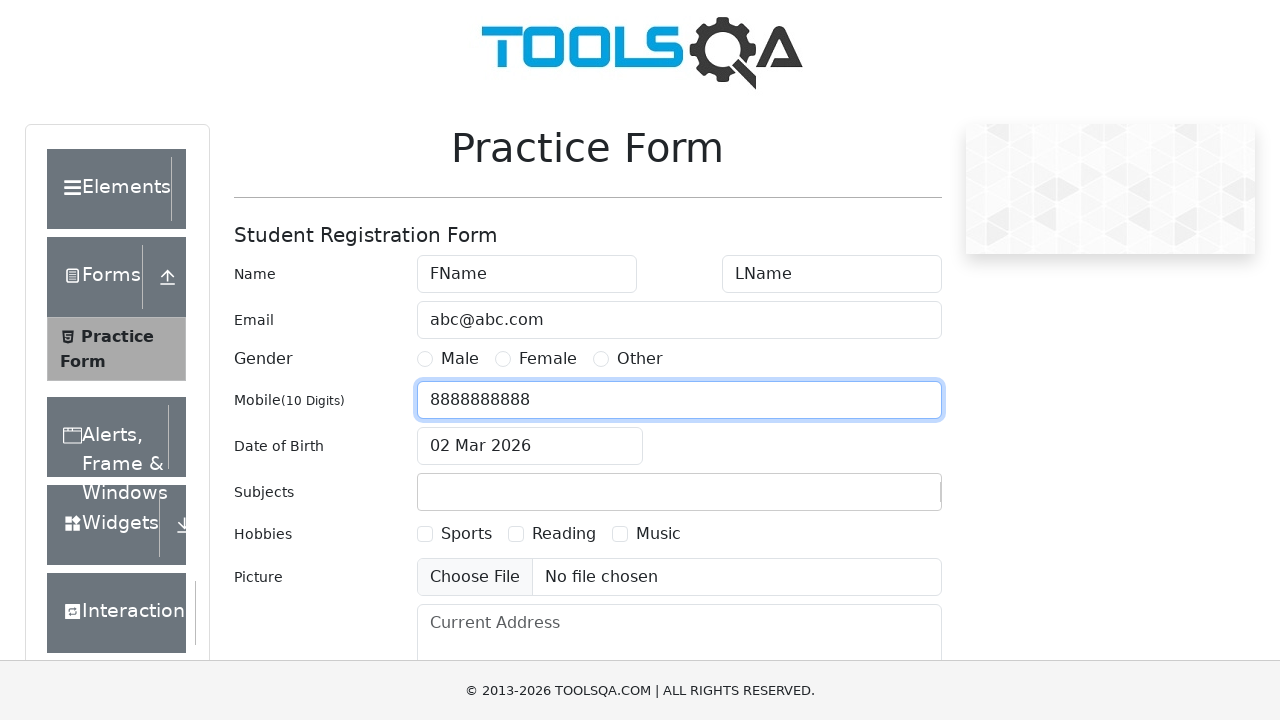

Clicked Sports hobby checkbox at (425, 534) on xpath=//label[text()="Sports"]/preceding-sibling::input[@type="checkbox"]
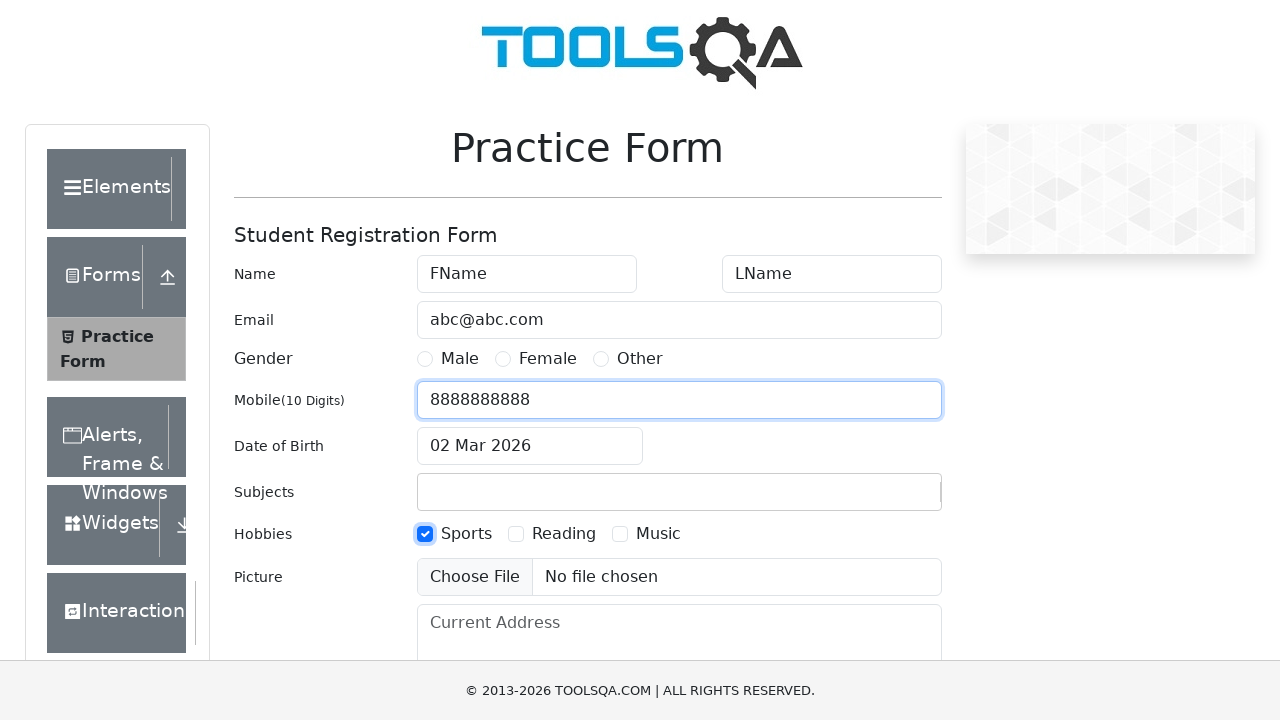

Clicked Music hobby checkbox at (620, 534) on xpath=//label[text()="Music"]/preceding-sibling::input[@type="checkbox"]
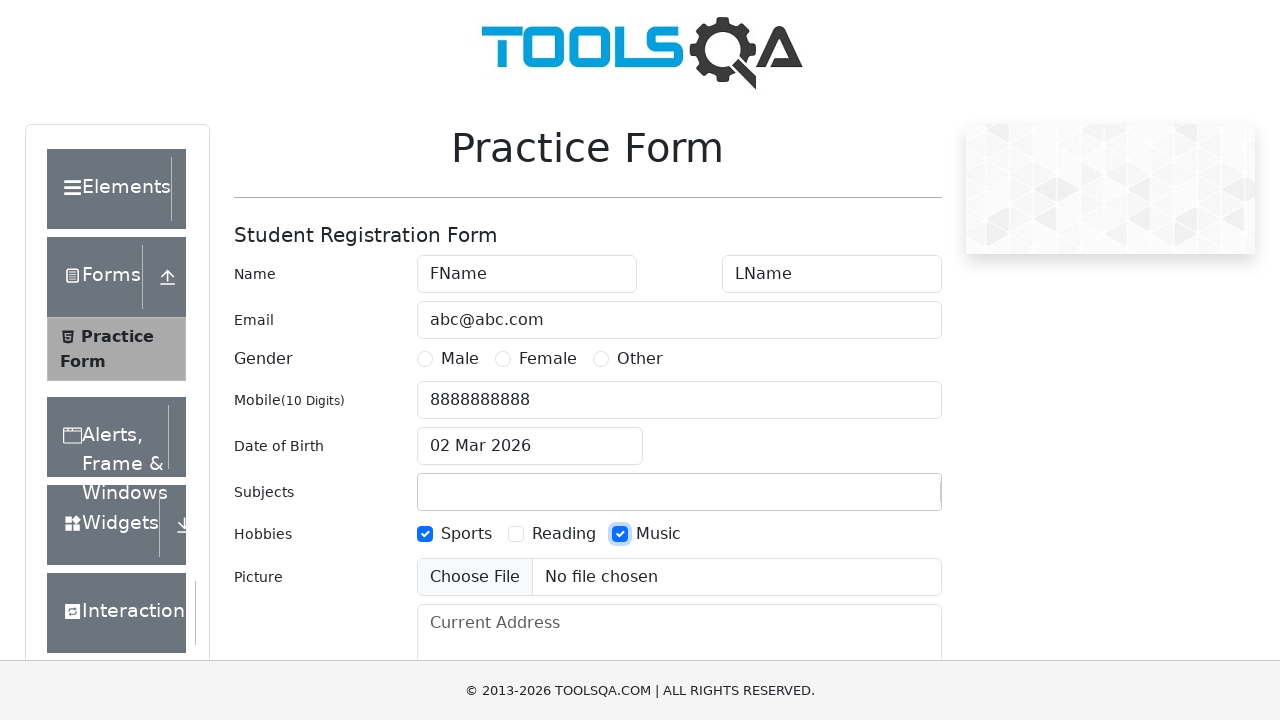

Clicked Reading hobby checkbox at (516, 534) on xpath=//label[text()="Reading"]/preceding-sibling::input[@type="checkbox"]
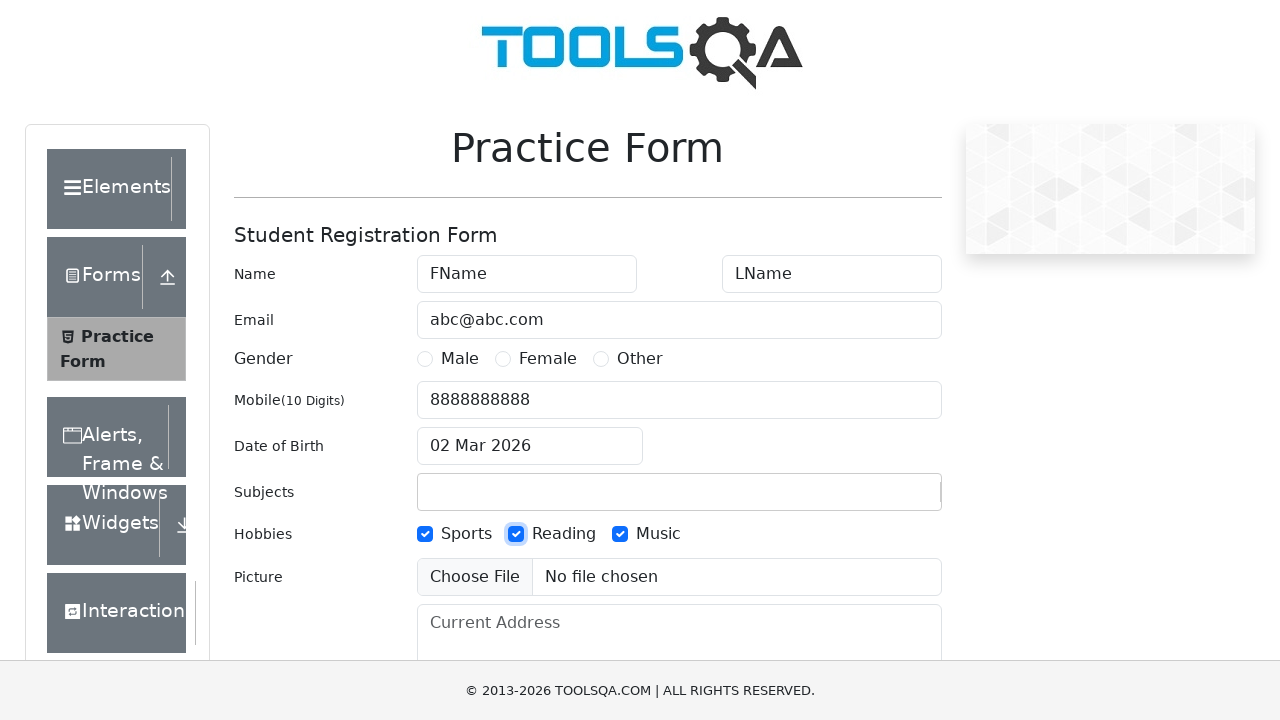

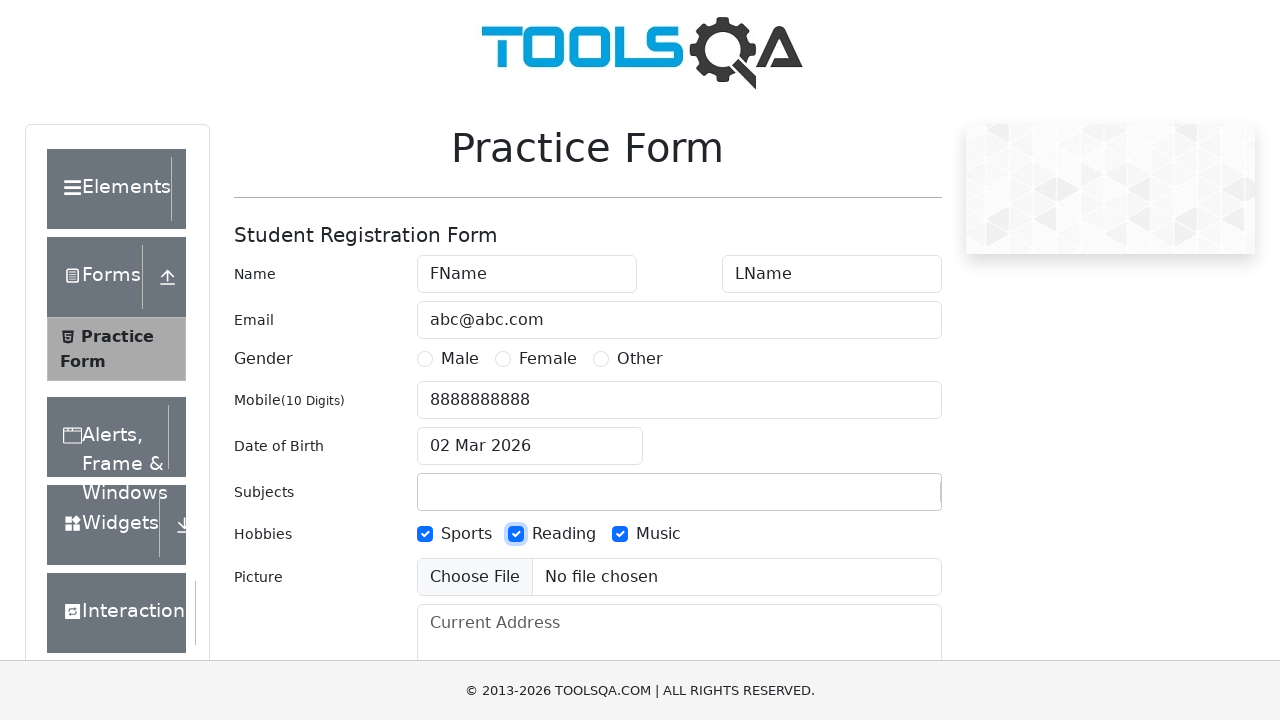